Finds an element by name attribute and retrieves its id and value attributes

Starting URL: https://kristinek.github.io/site/examples/locators

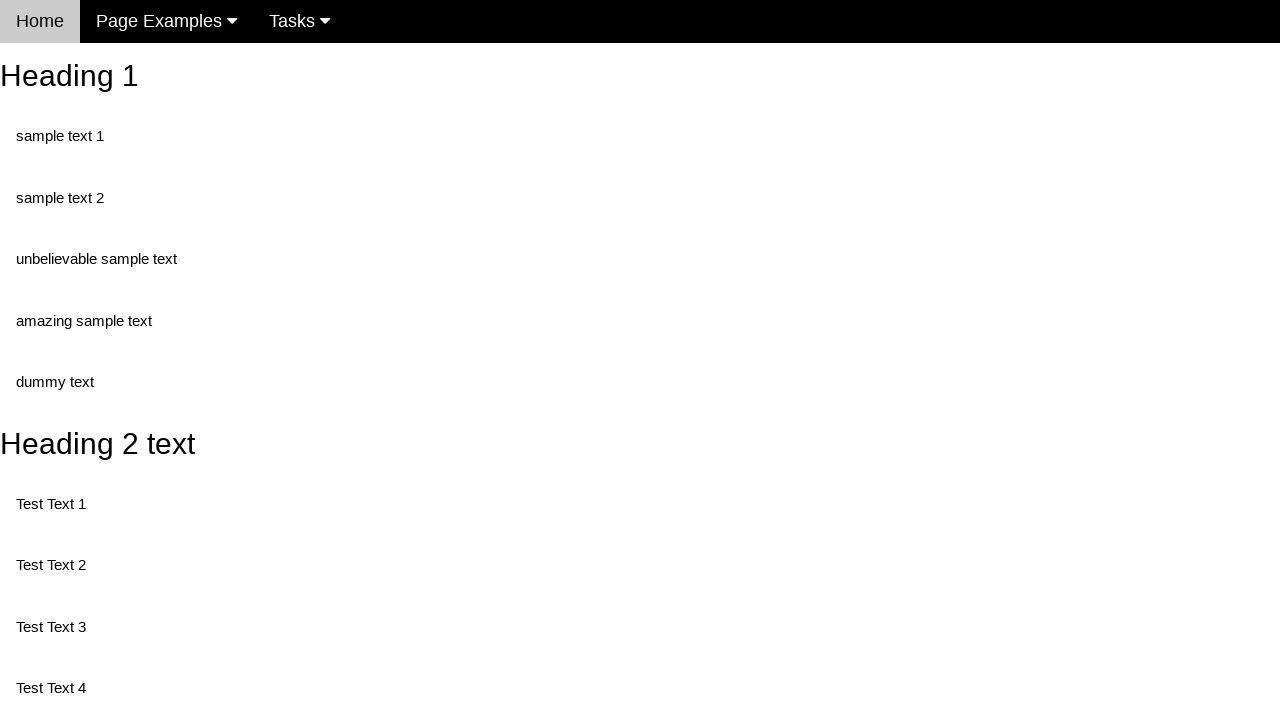

Navigated to locators example page
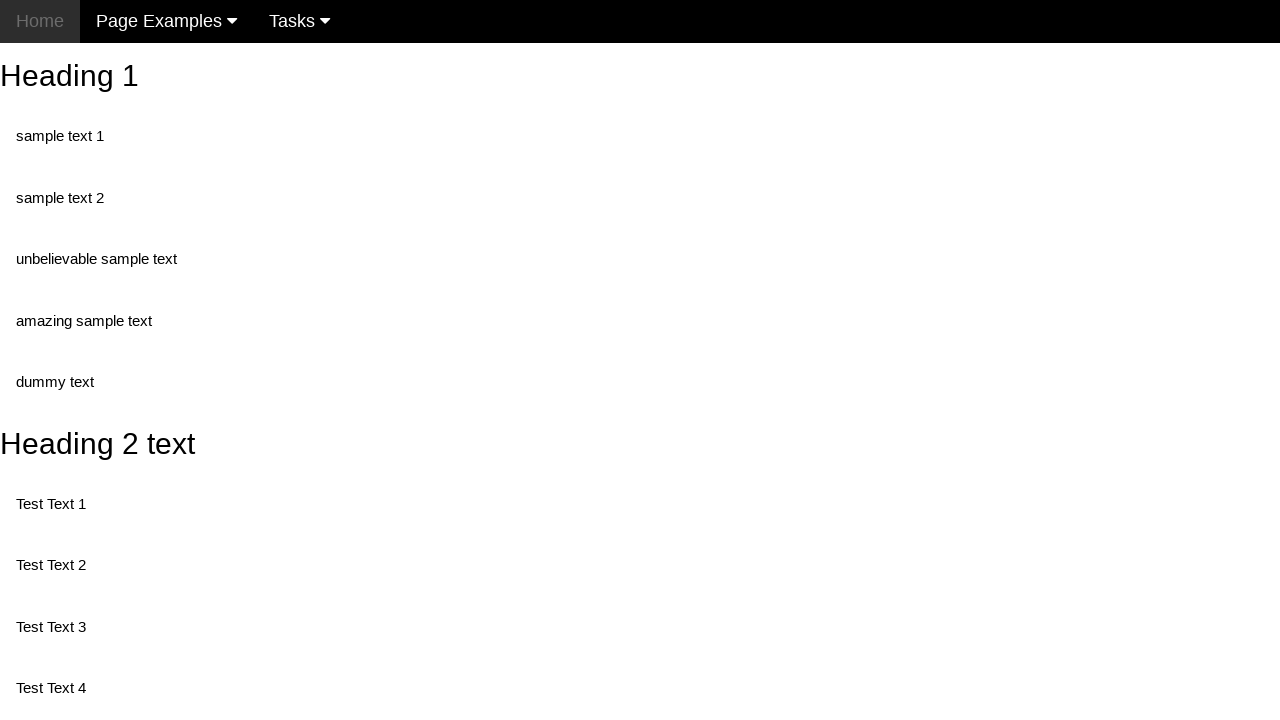

Located element with name='randomButton2'
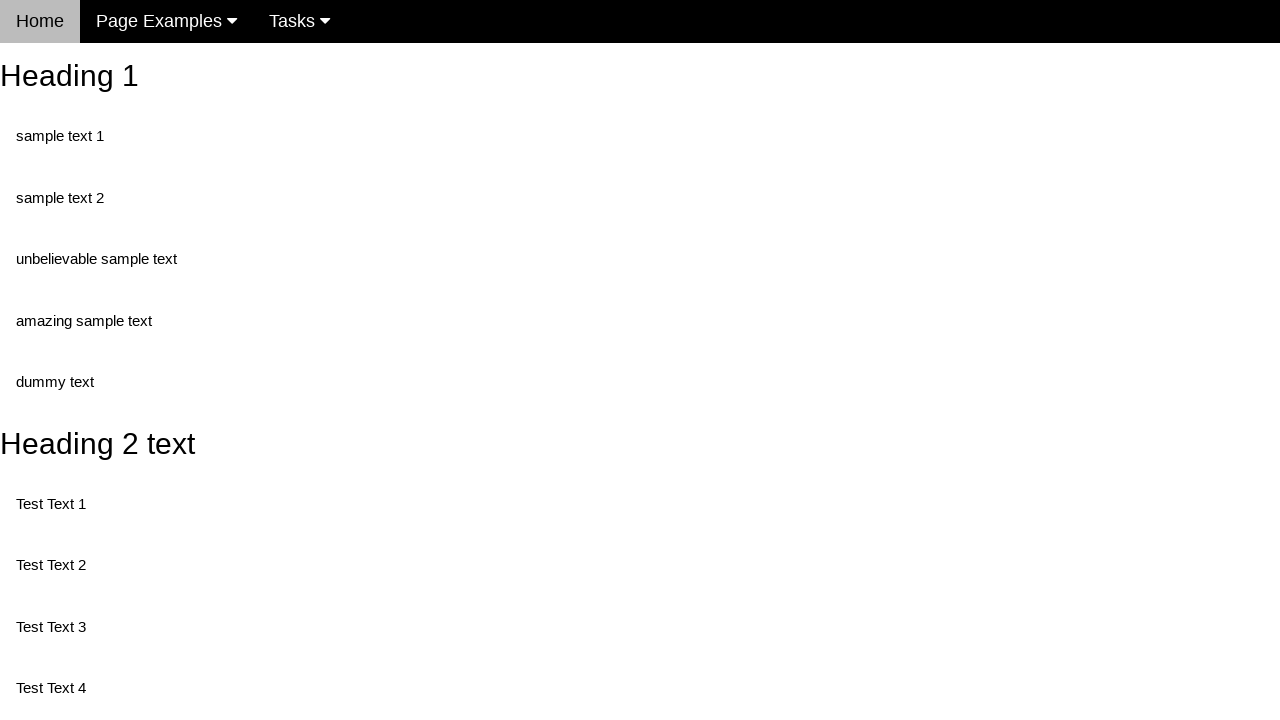

Retrieved id attribute from button
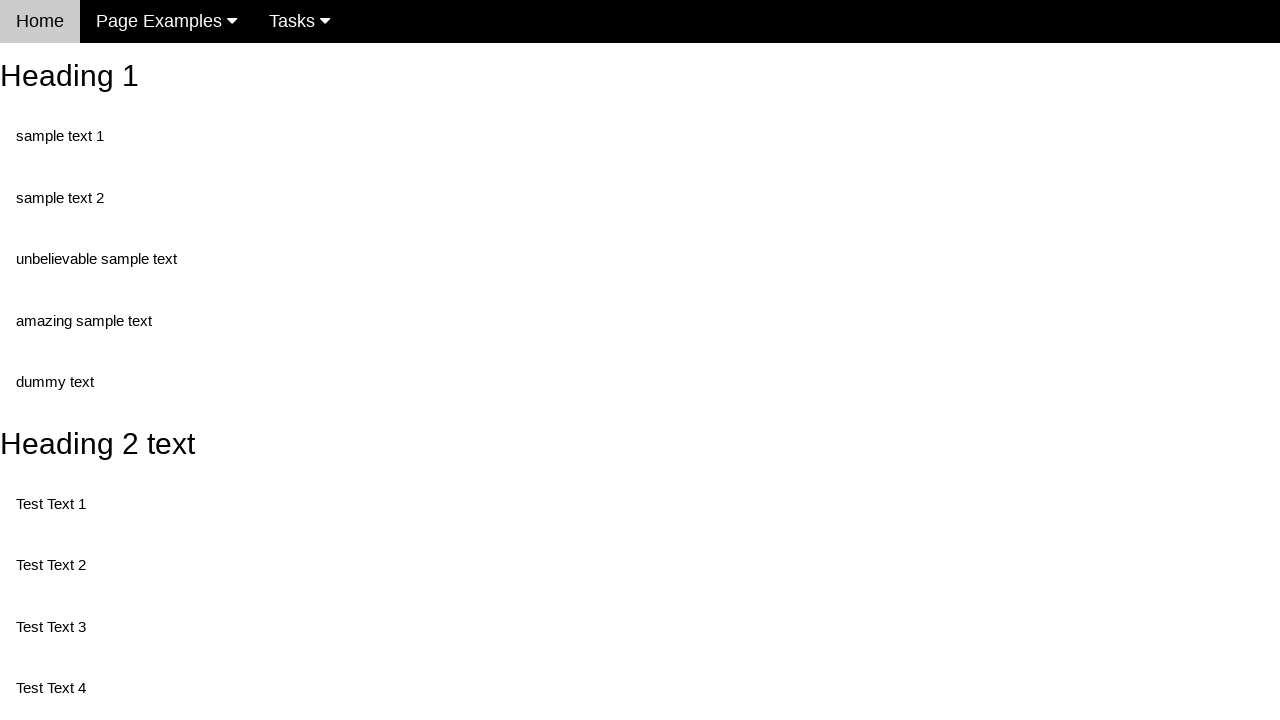

Retrieved value attribute from button
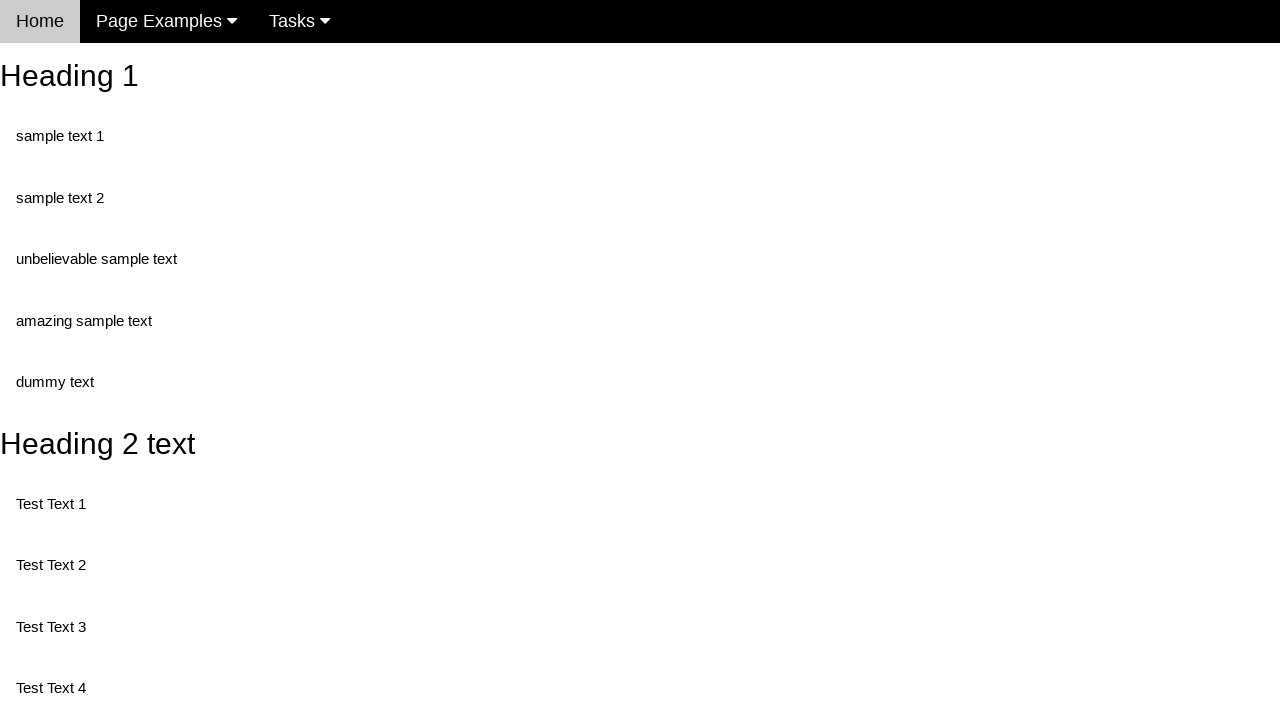

Printed button attributes: buttonId -- This is also a button
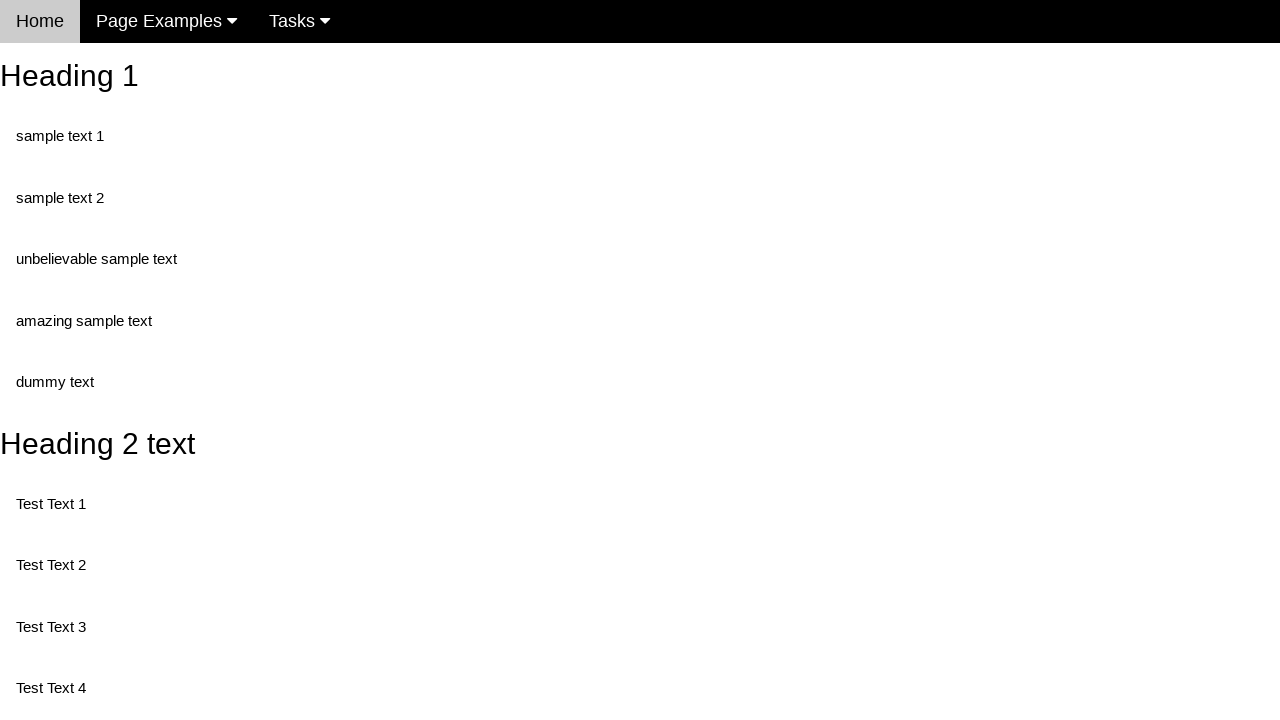

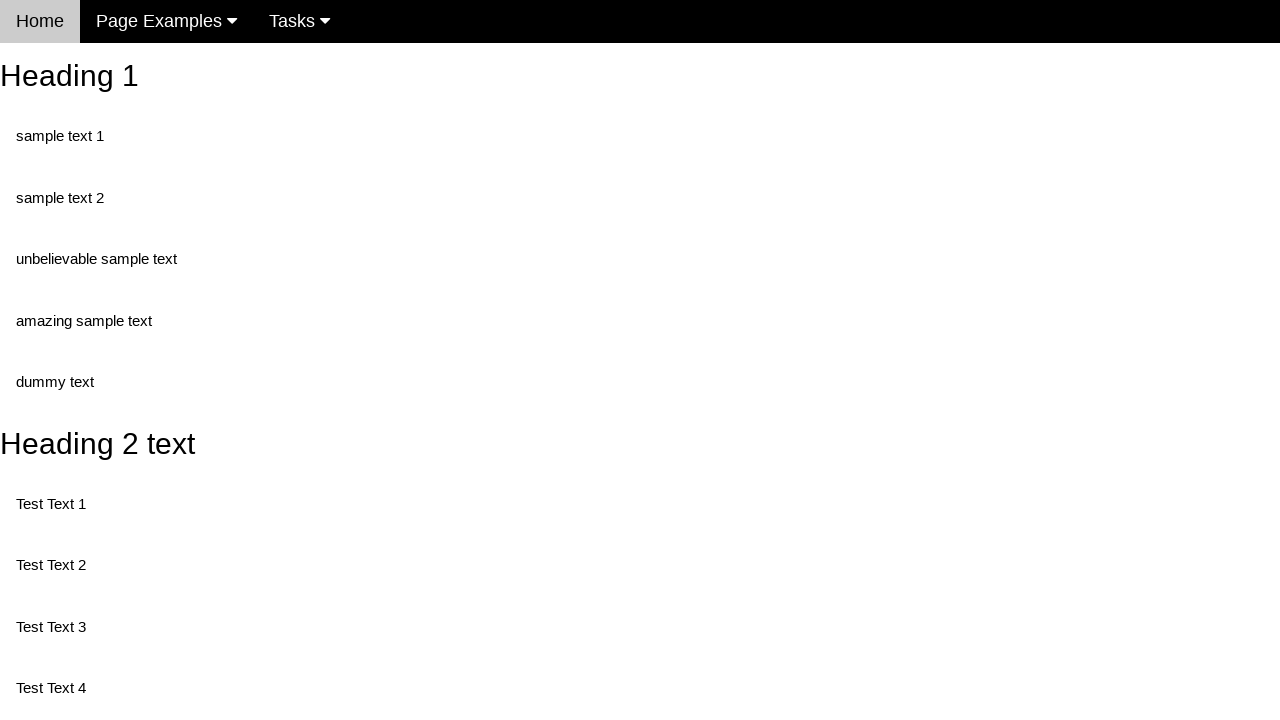